Tests filling out a practice form on Rahul Shetty Academy's Angular practice page by entering name, email, password fields and clicking a checkbox.

Starting URL: https://rahulshettyacademy.com/angularpractice/

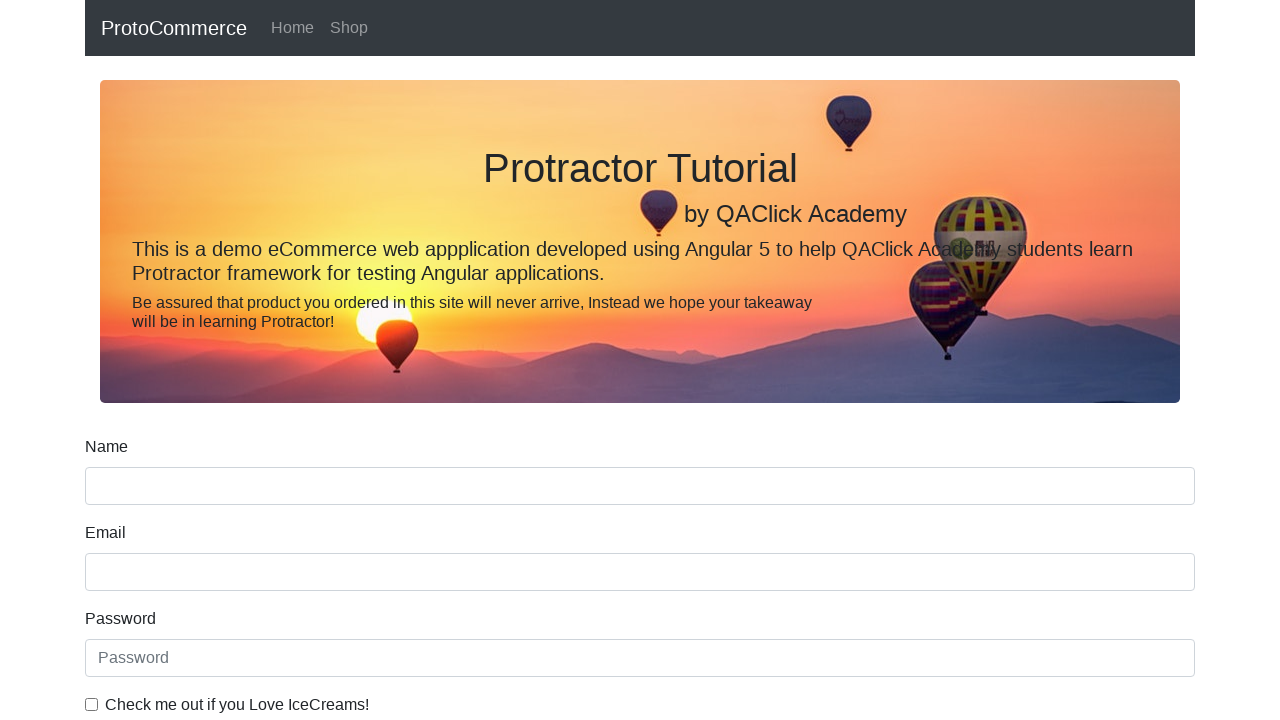

Filled name field with 'Sameeksha' on input[name='name']
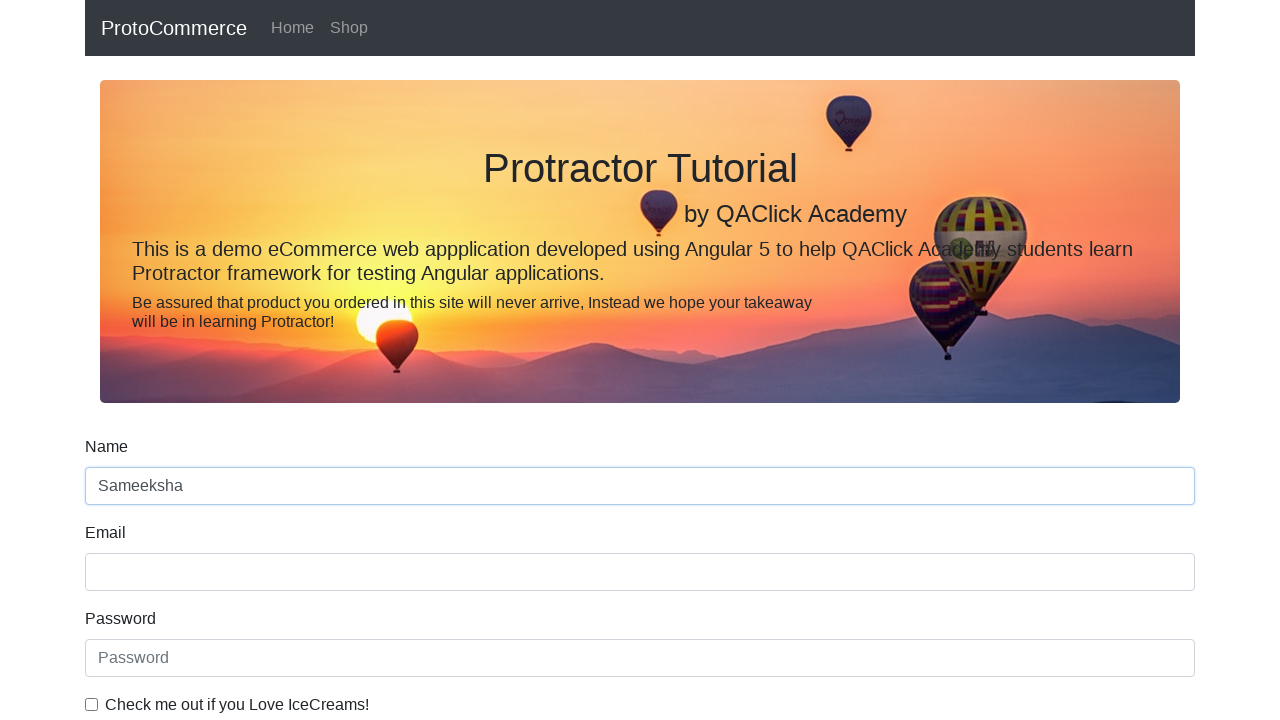

Filled email field with 'sameeksha@example.com' on input[name='email']
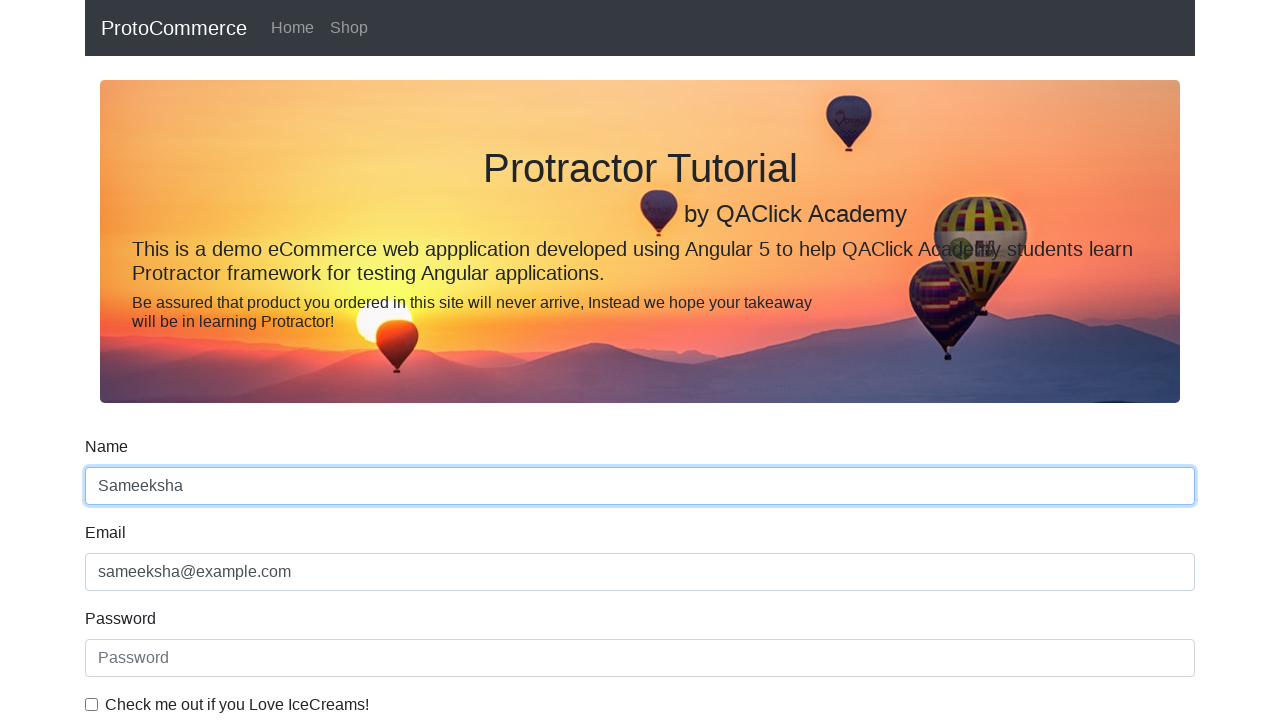

Filled password field with 'TestPassword123' on input[type='password']
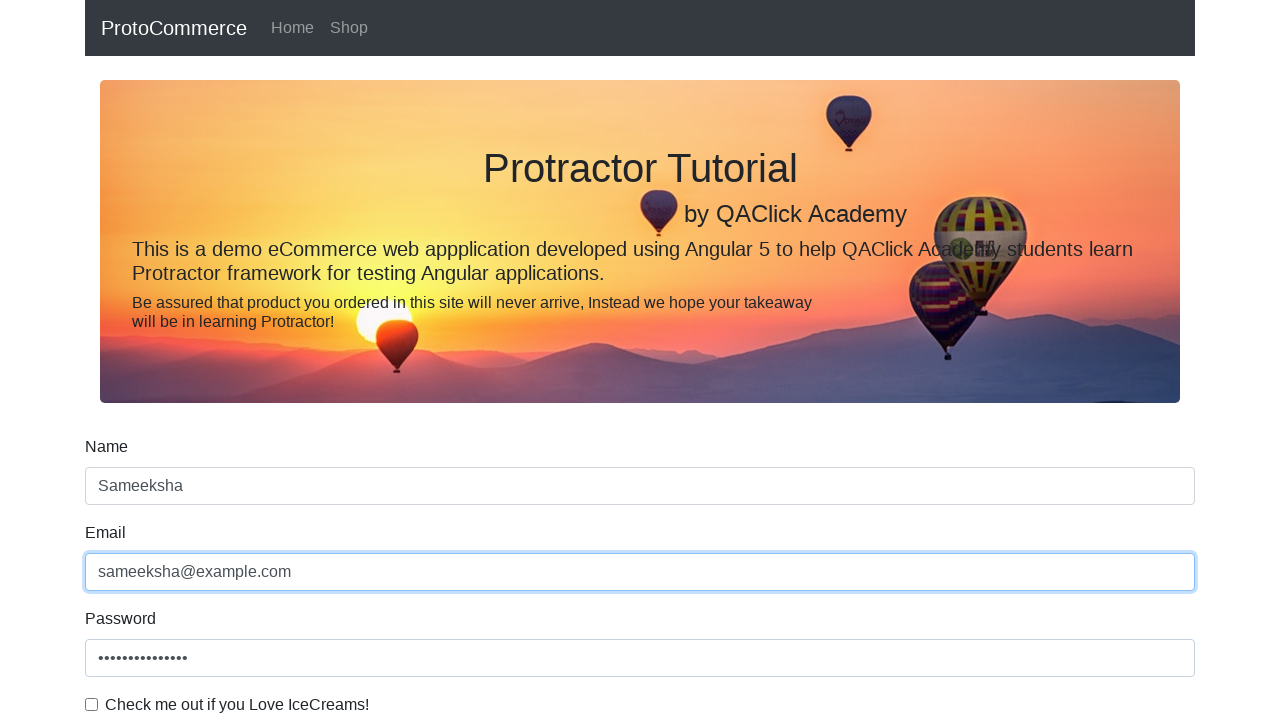

Clicked the checkbox to select it at (92, 704) on #exampleCheck1
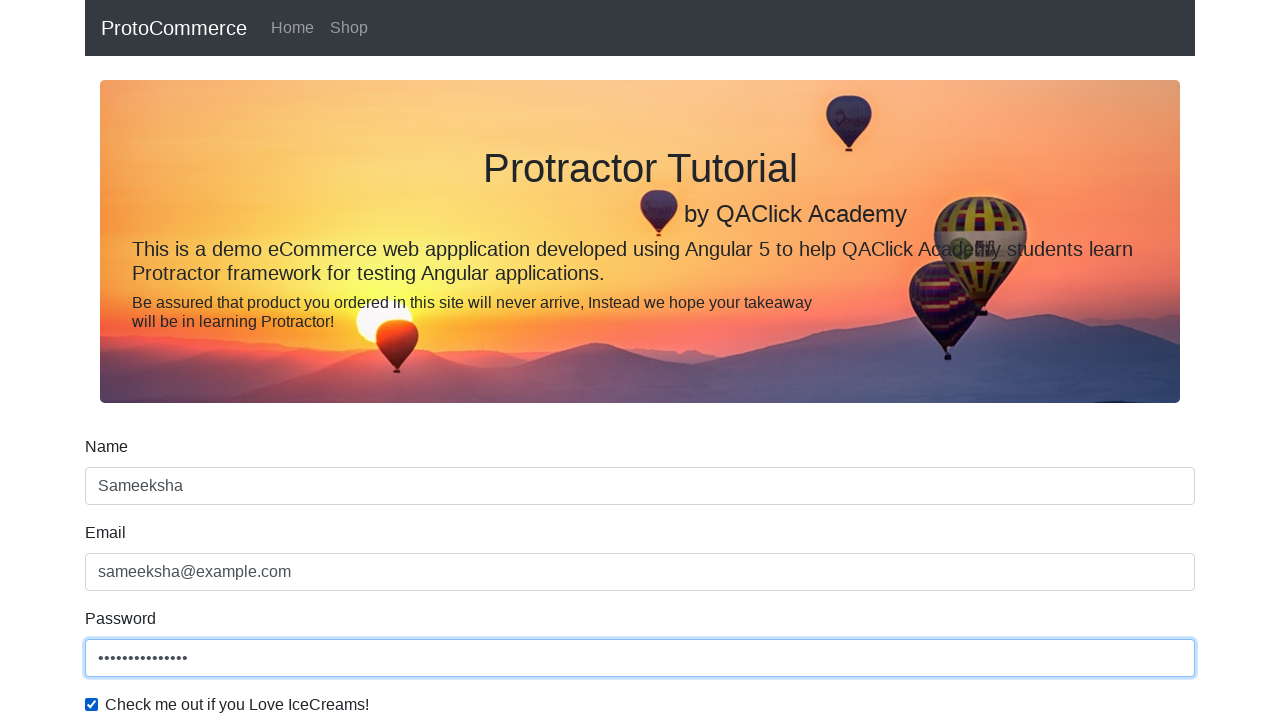

Waited 500ms to confirm checkbox is checked
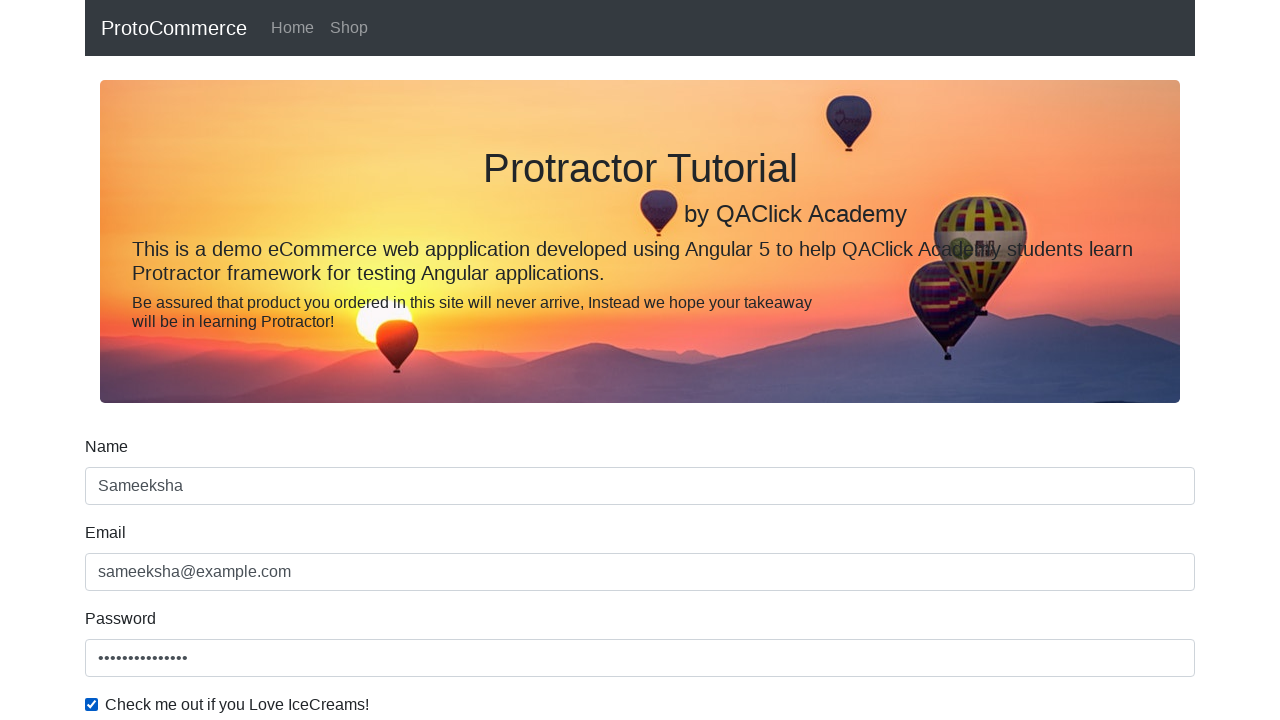

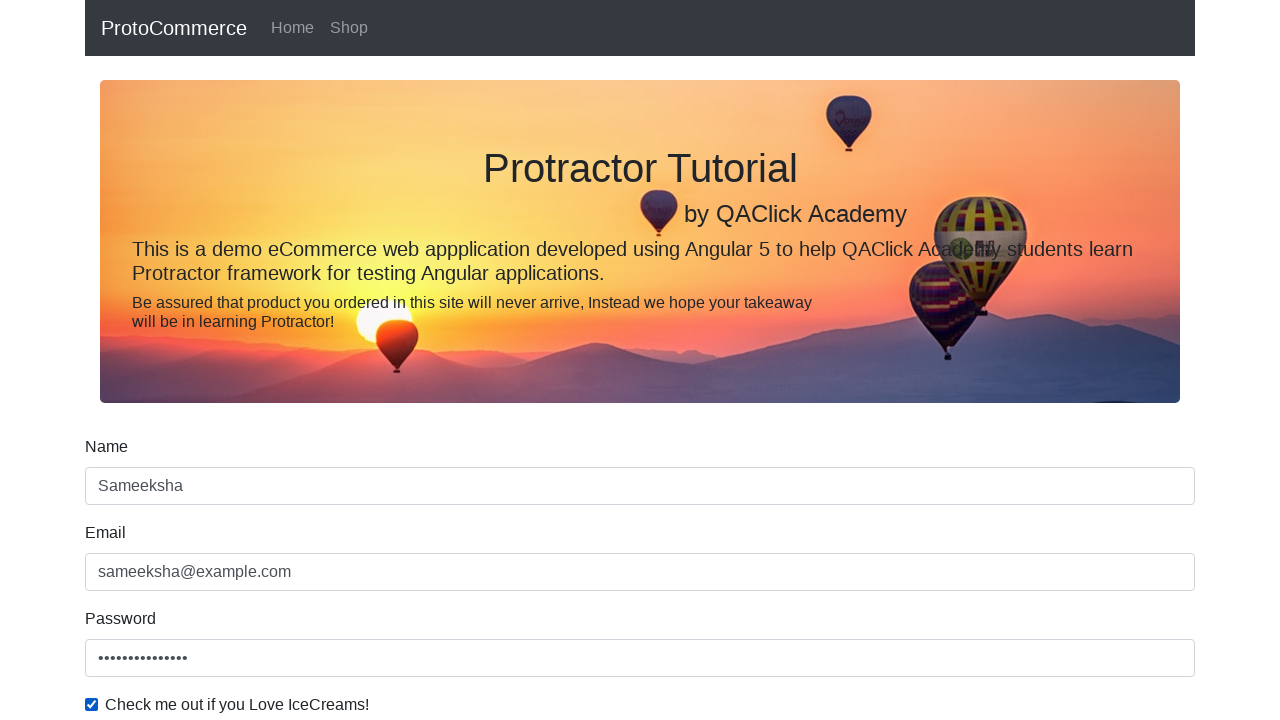